Tests drag and drop functionality by dragging elements to different drop zones on the page

Starting URL: https://www.leafground.com/drag.xhtml

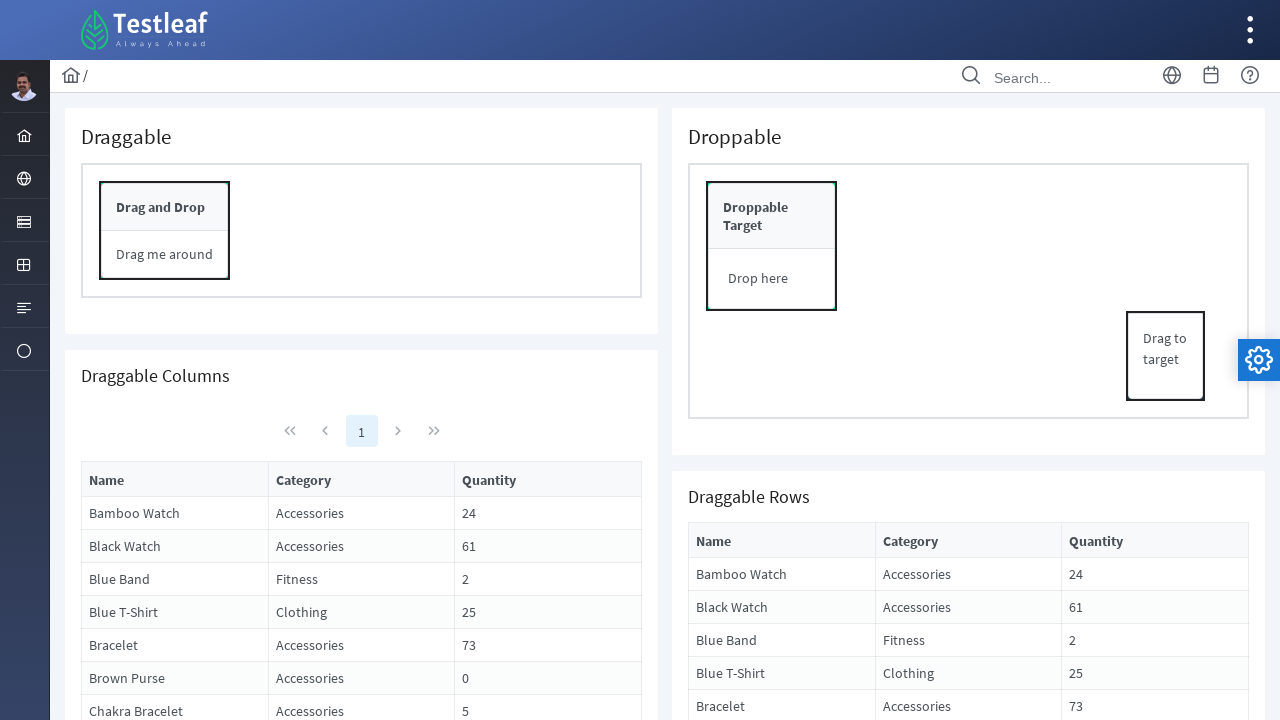

Located draggable element for first drag and drop operation
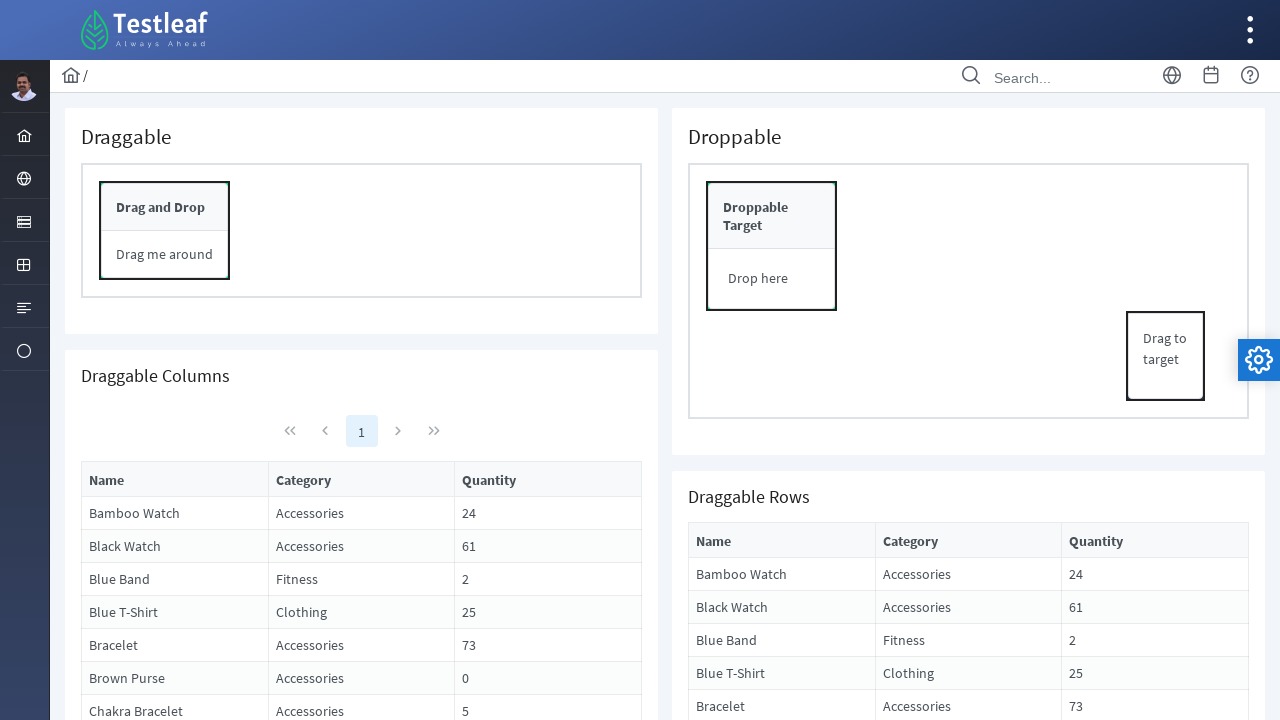

Located drop zone for first drag and drop operation
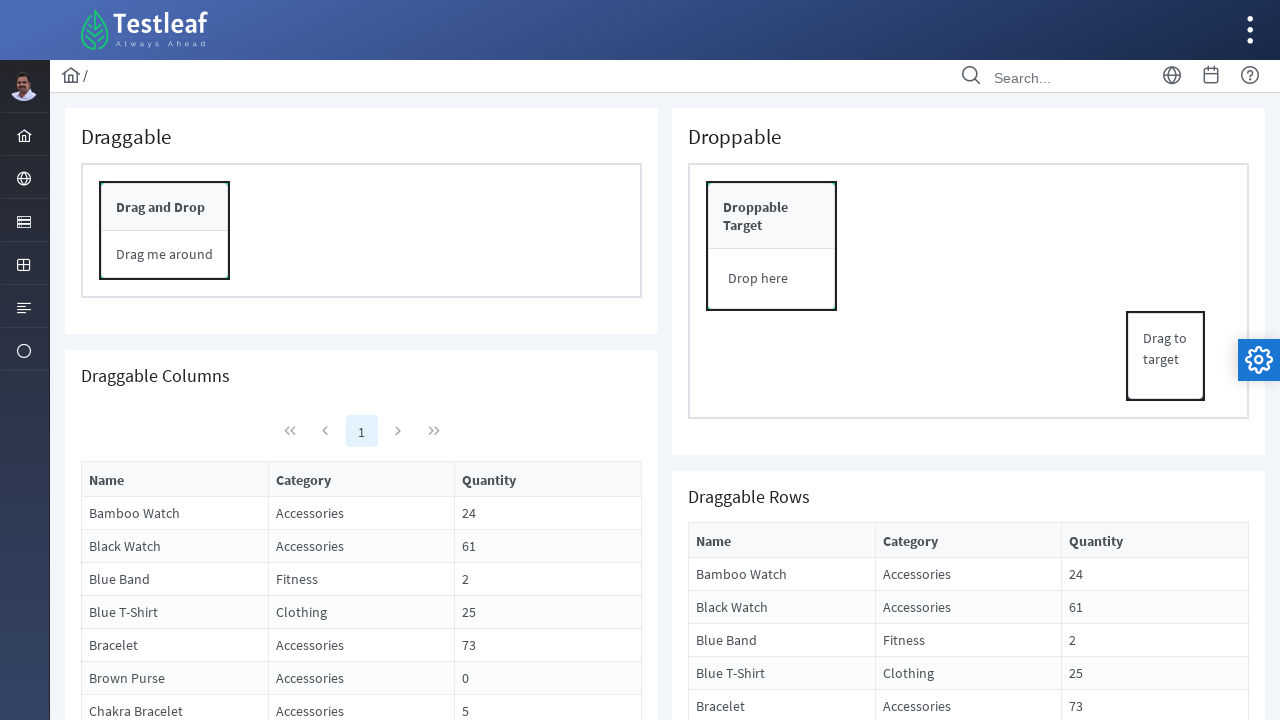

Dragged element to first drop zone at (772, 279)
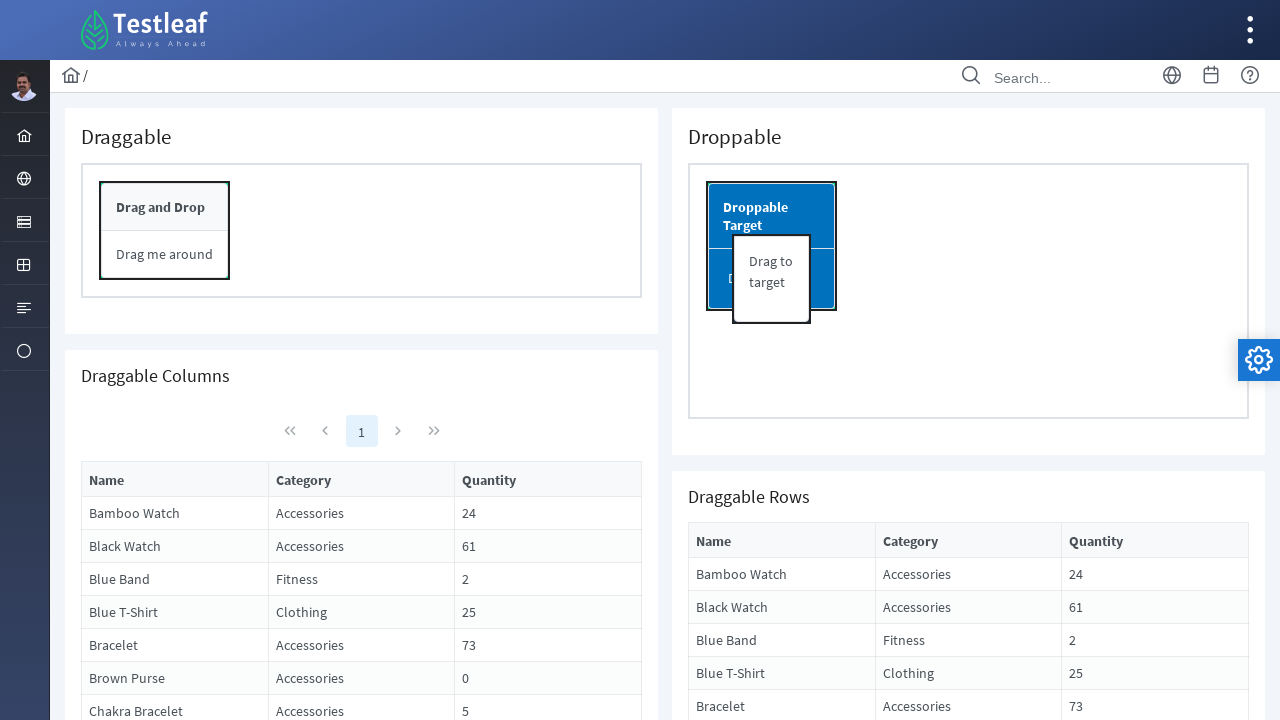

Located draggable element for second drag and drop operation
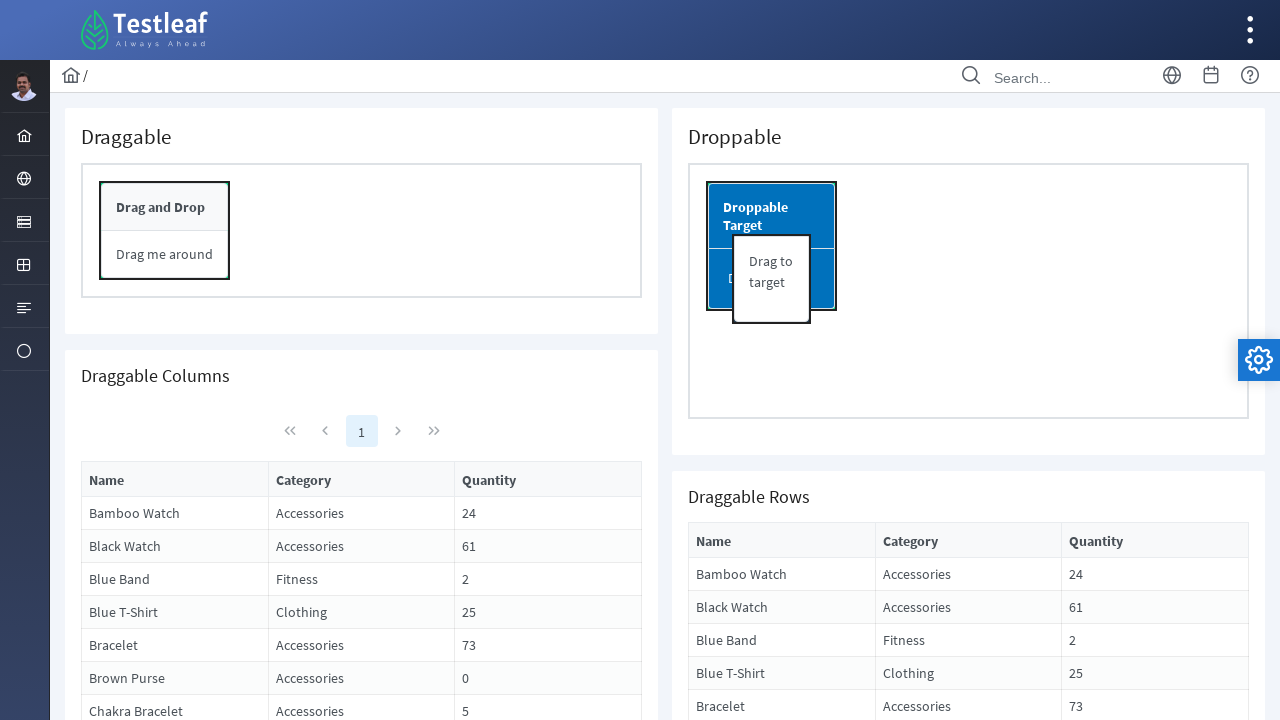

Located drop zone for second drag and drop operation
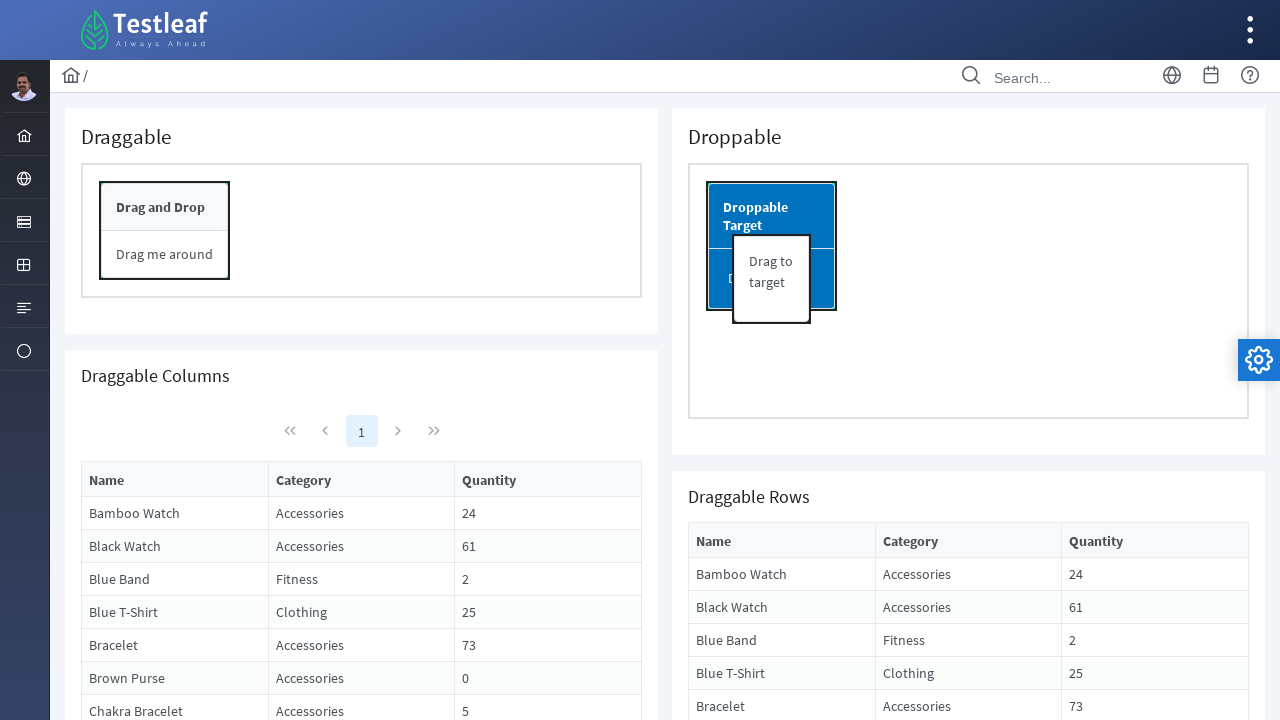

Dragged element to second drop zone at (362, 231)
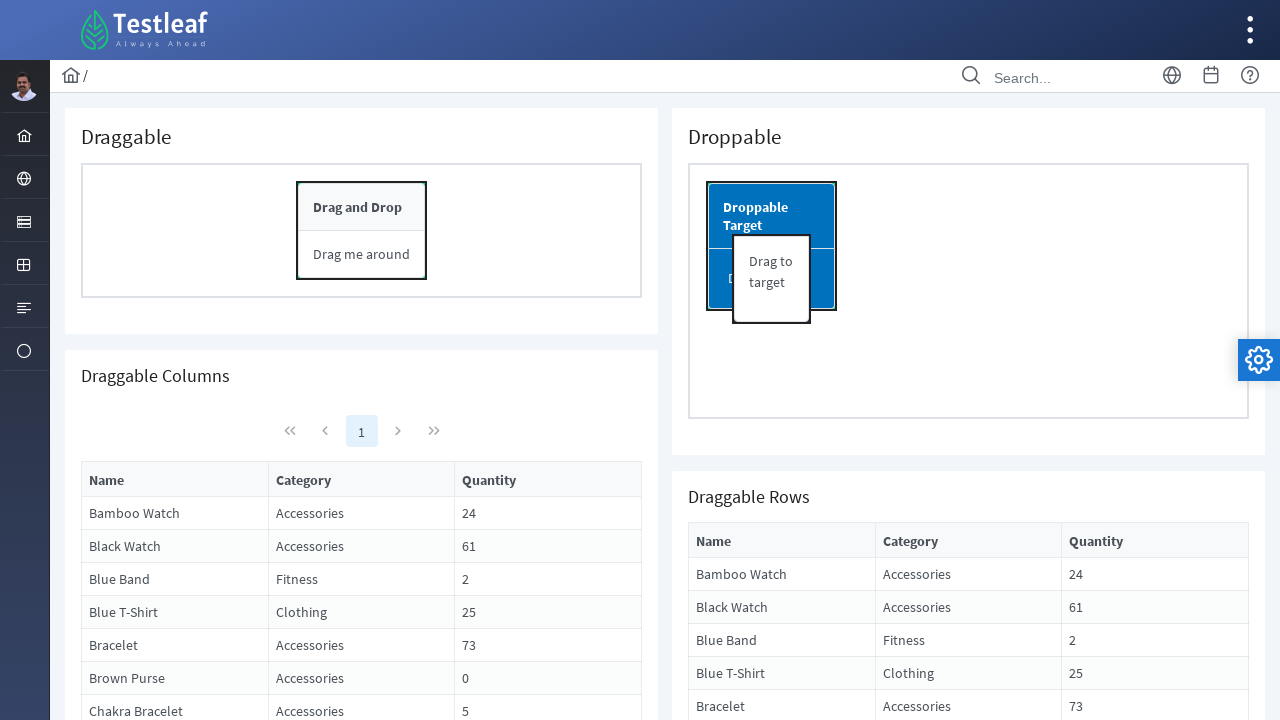

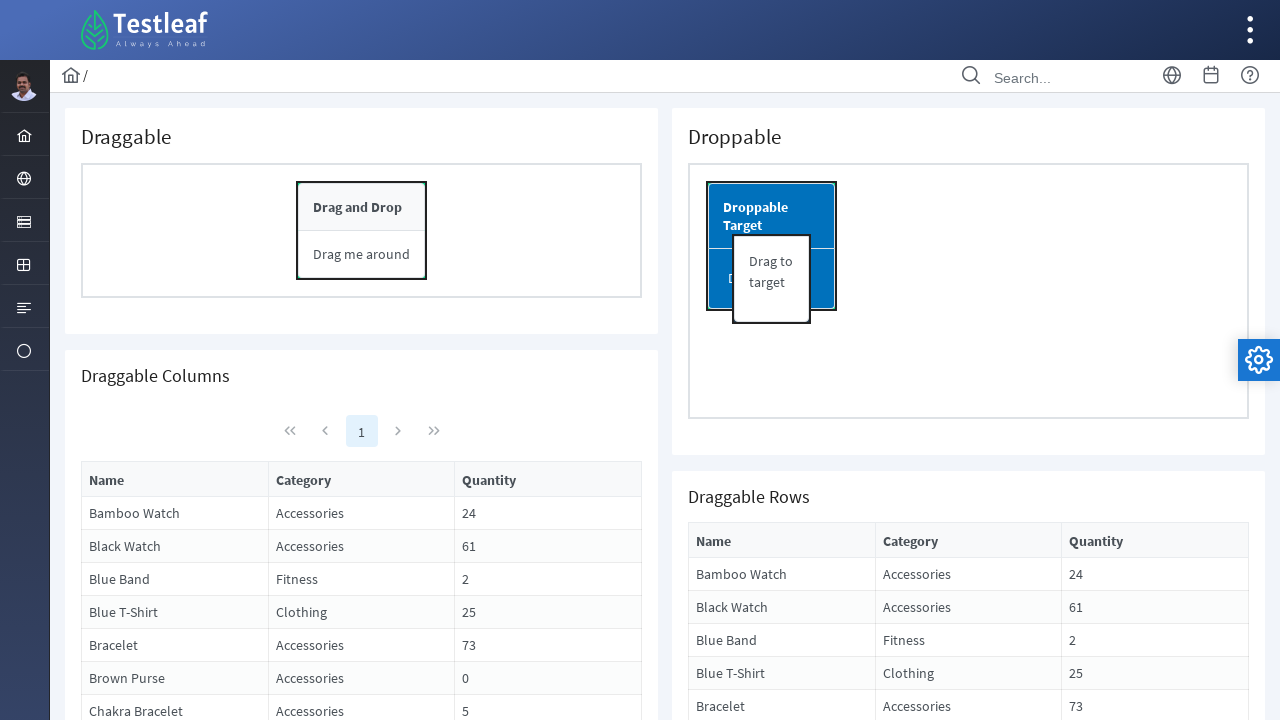